Navigates to Rahul Shetty Academy homepage and verifies the page loads by checking the title

Starting URL: https://rahulshettyacademy.com/

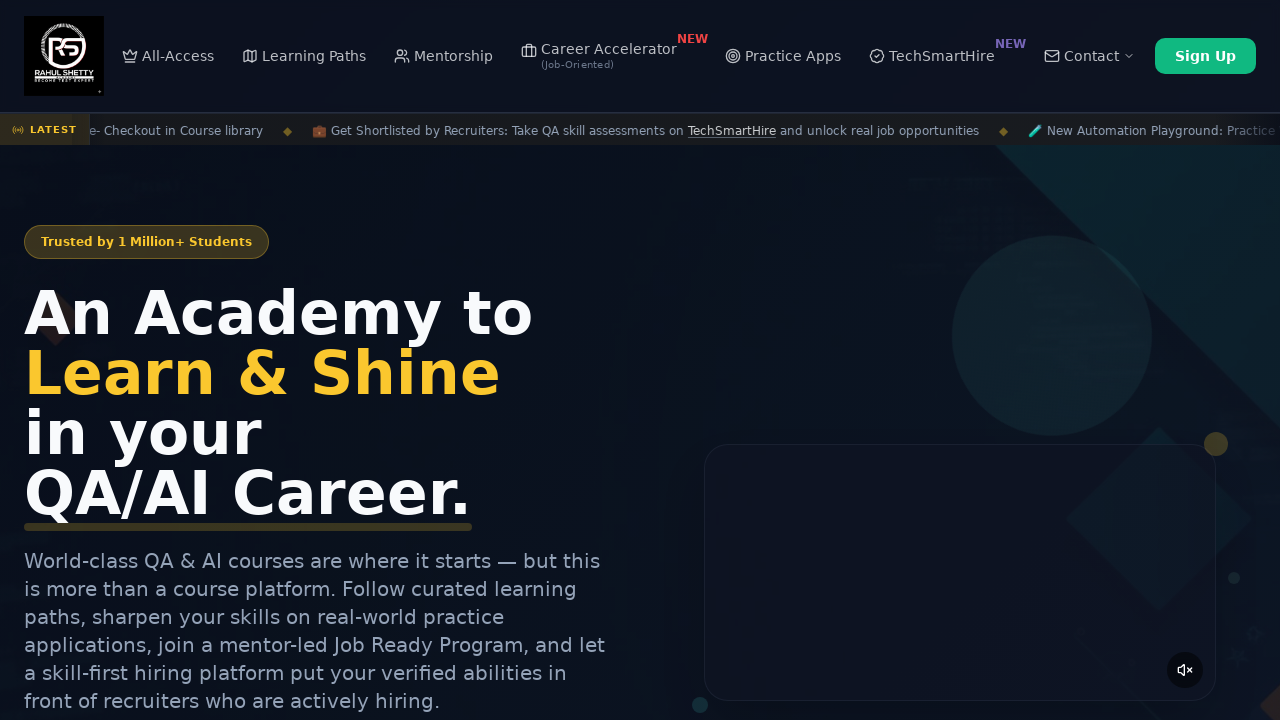

Waited for page to reach domcontentloaded state
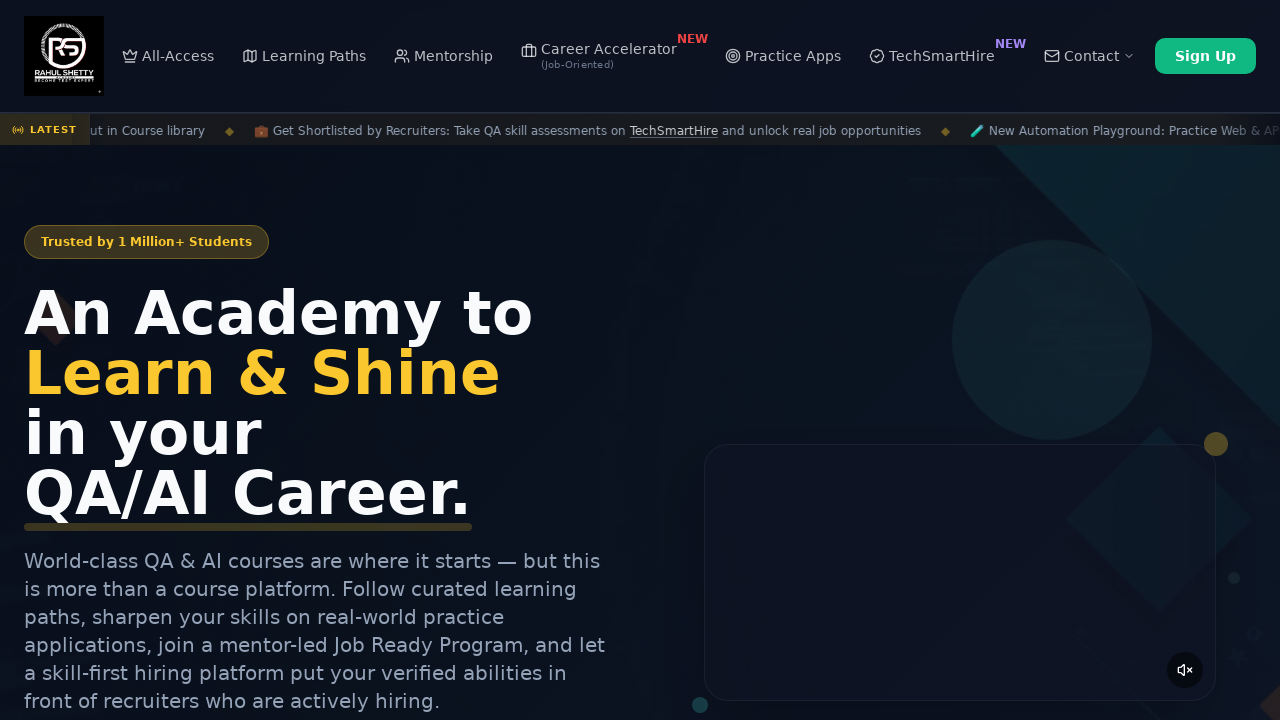

Retrieved page title: Rahul Shetty Academy | QA Automation, Playwright, AI Testing & Online Training
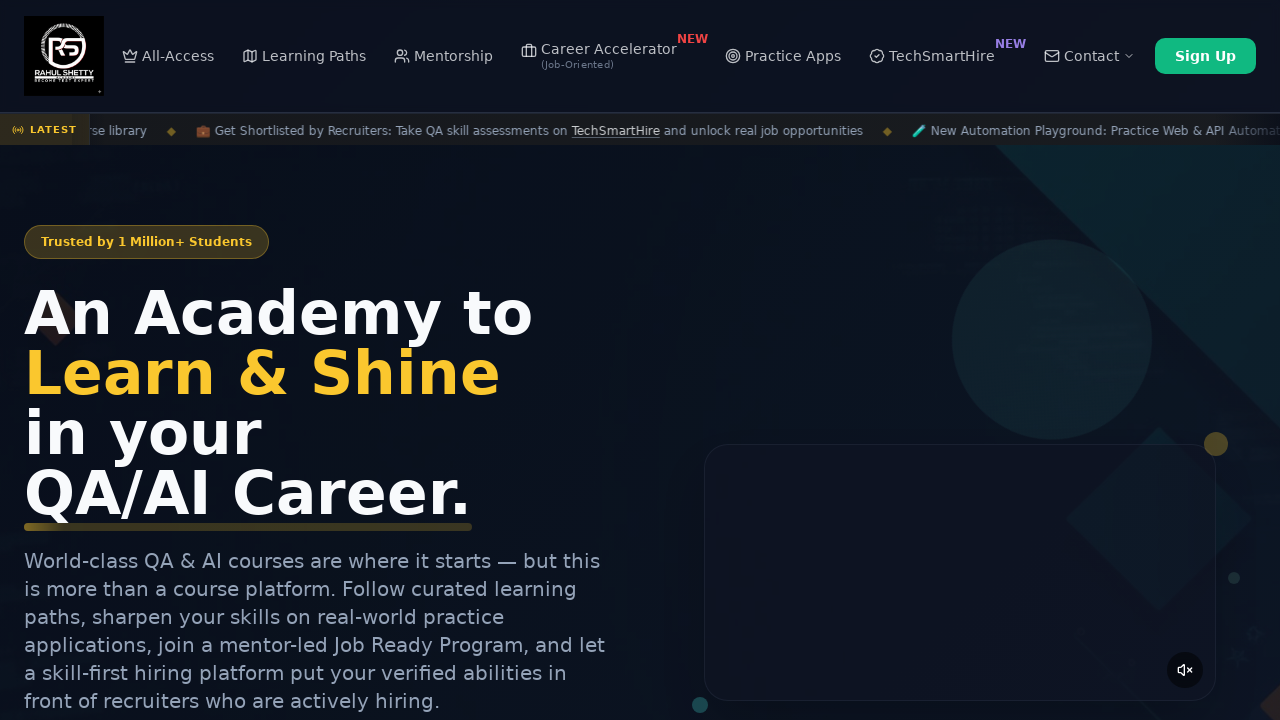

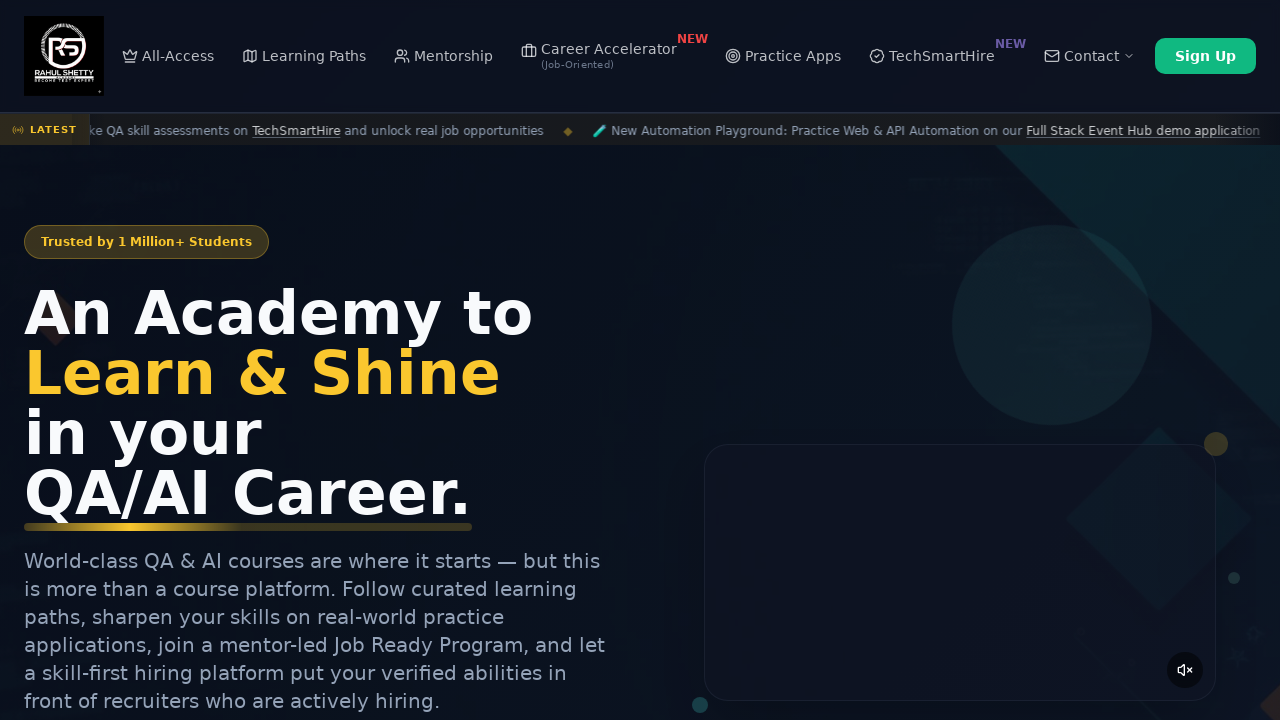